Tests drag and drop functionality by dragging an element to a drop target

Starting URL: https://demoqa.com/droppable

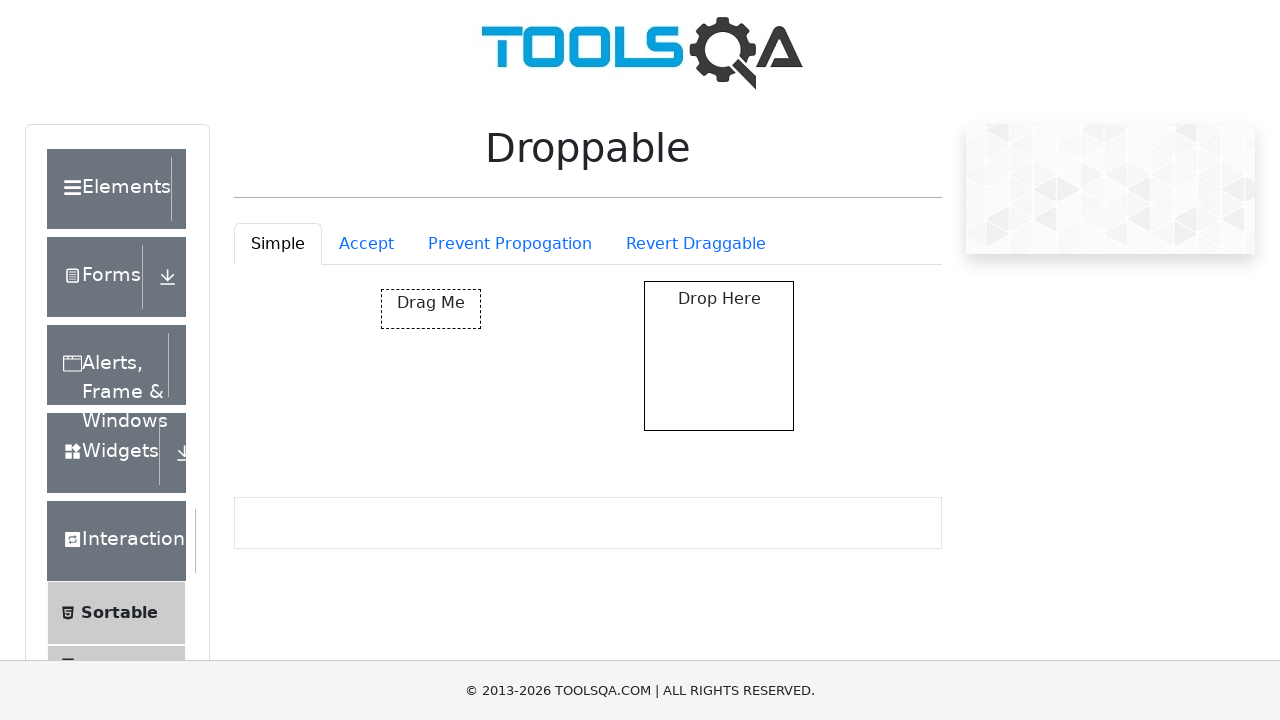

Navigated to droppable demo page
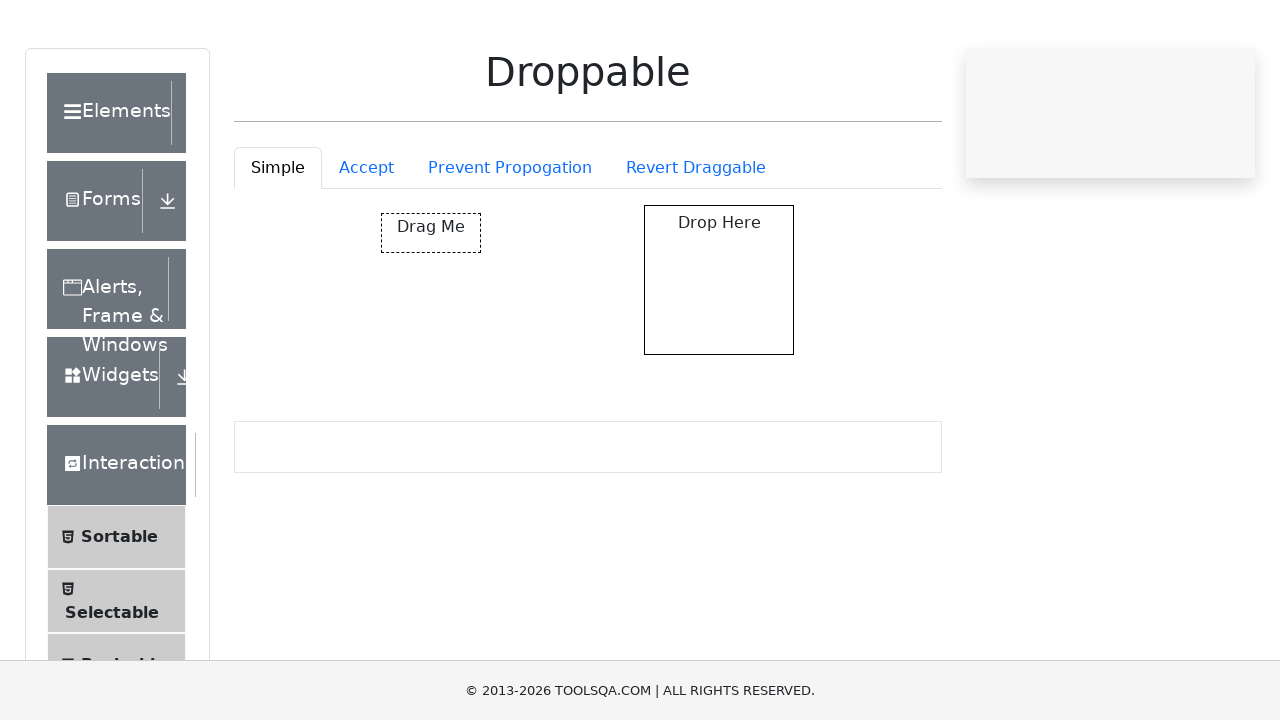

Dragged element to drop target at (719, 356)
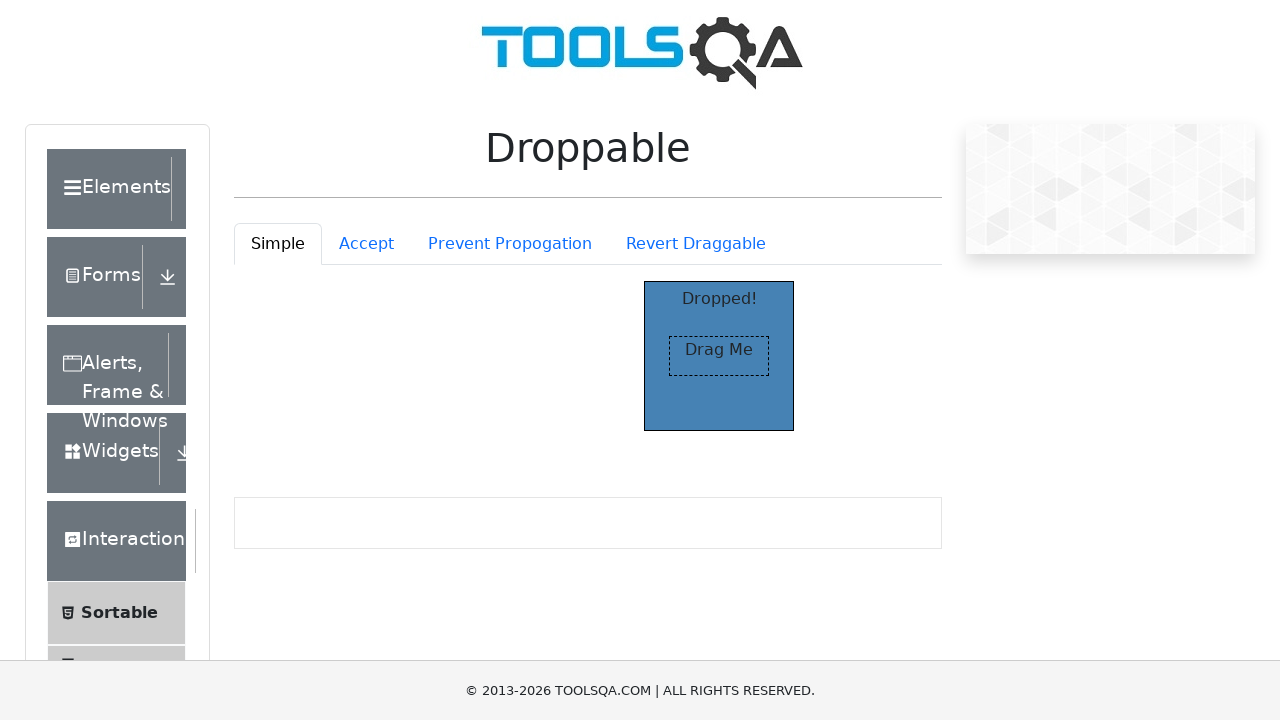

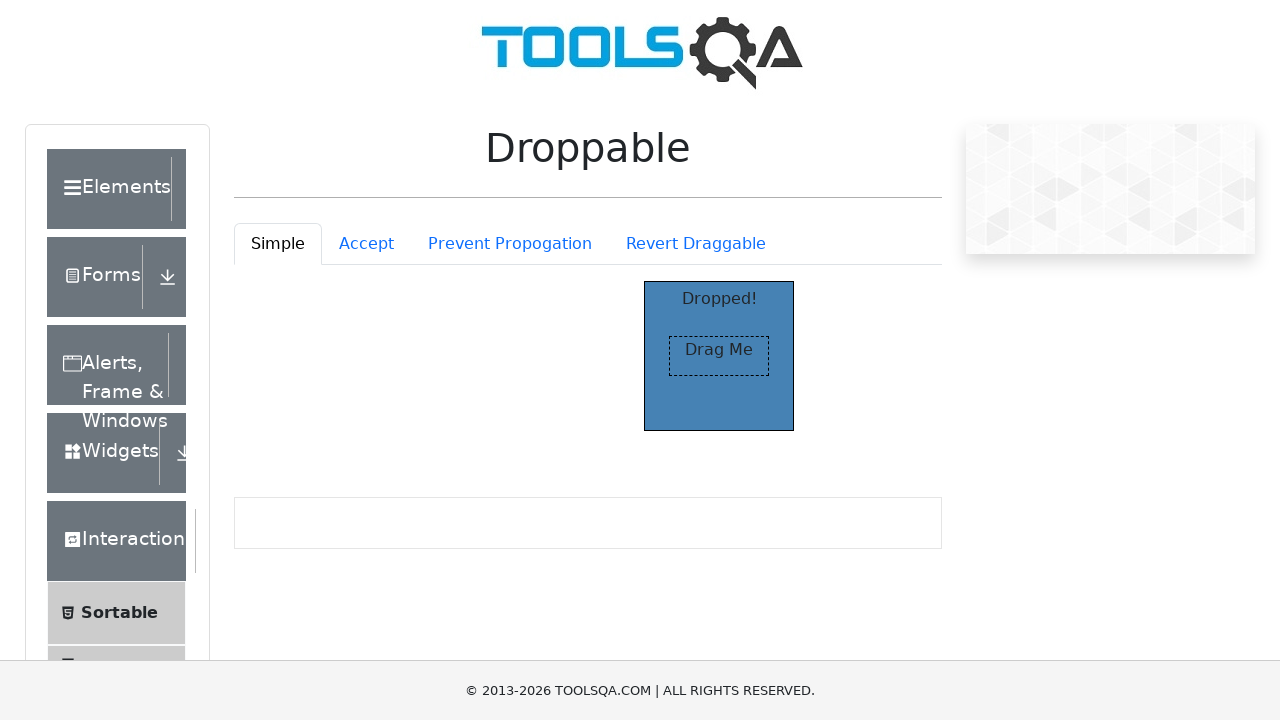